Tests a text box form by filling in user name, email, current address, and permanent address fields, then submitting the form and verifying the output displays the entered information.

Starting URL: https://demoqa.com/text-box

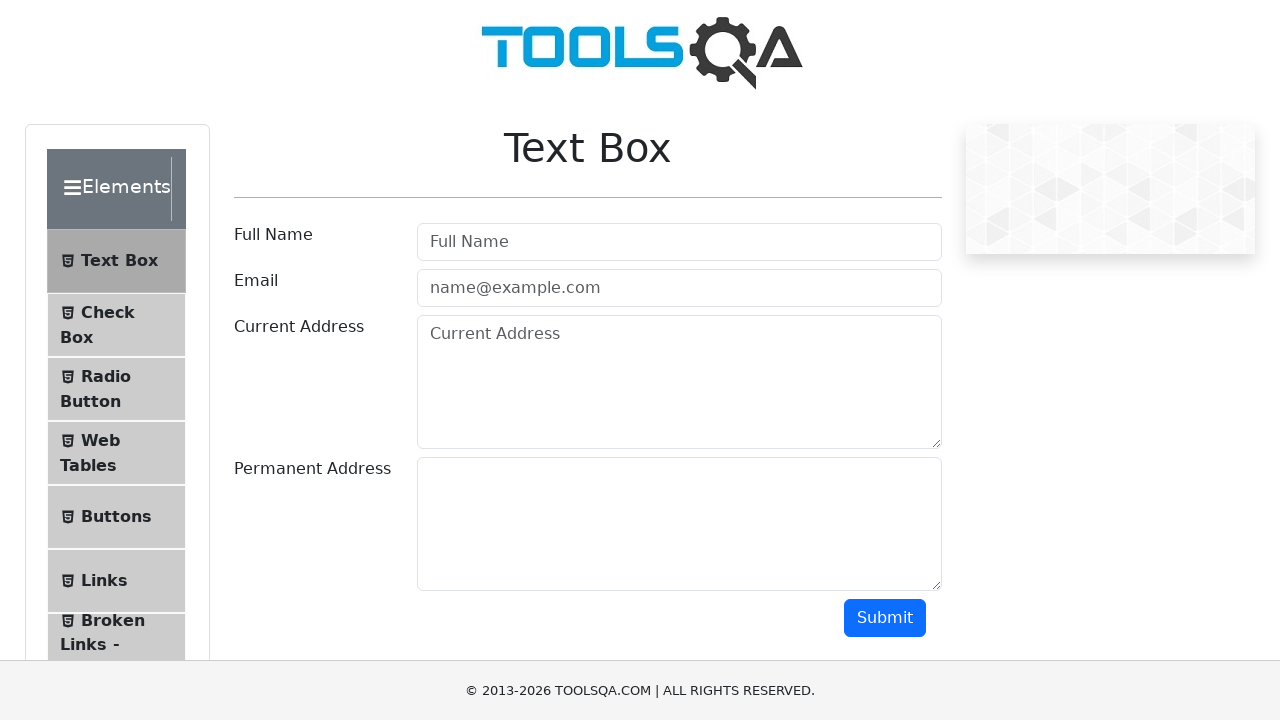

Waited for page heading to load
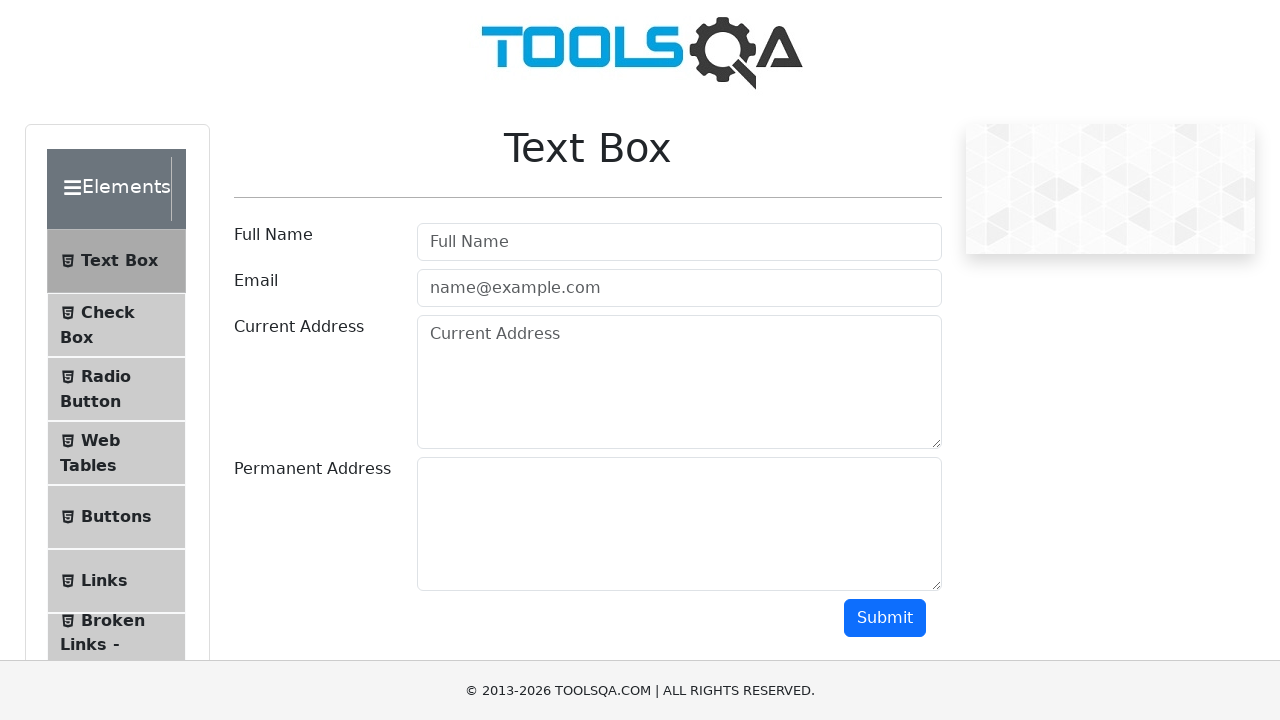

Verified page heading contains 'Text Box'
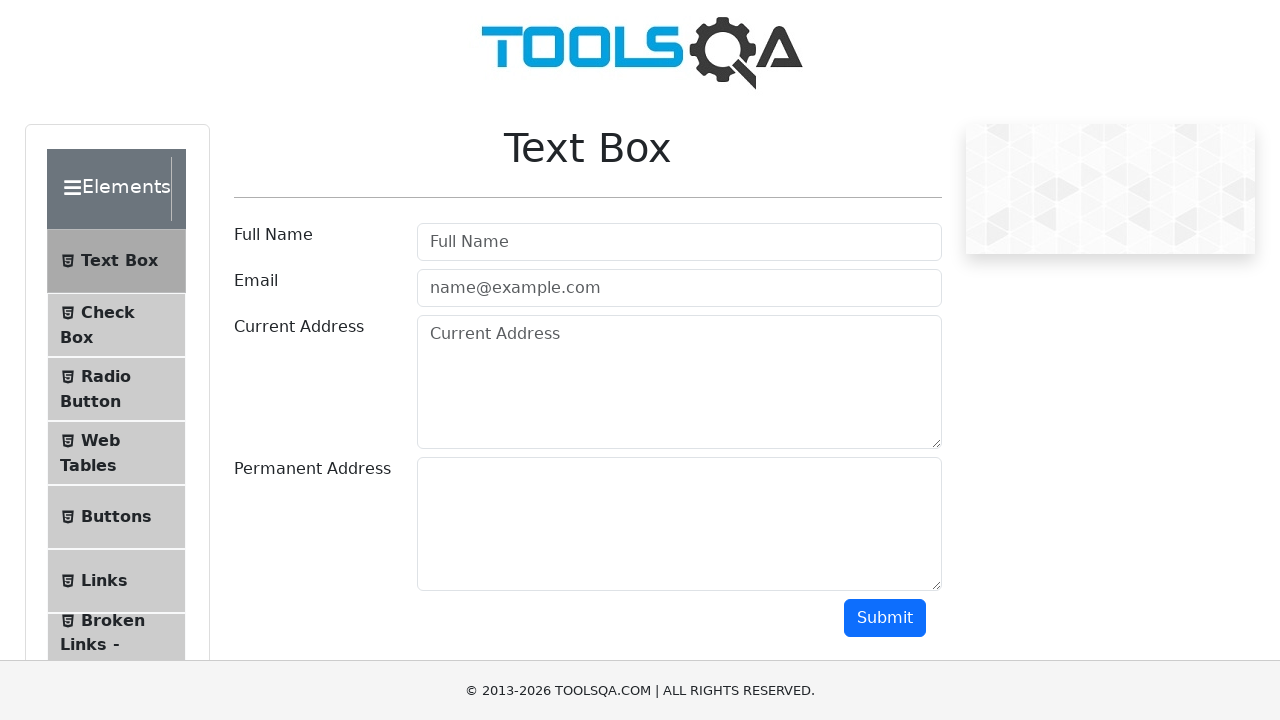

Filled user name field with 'Dima' on #userName
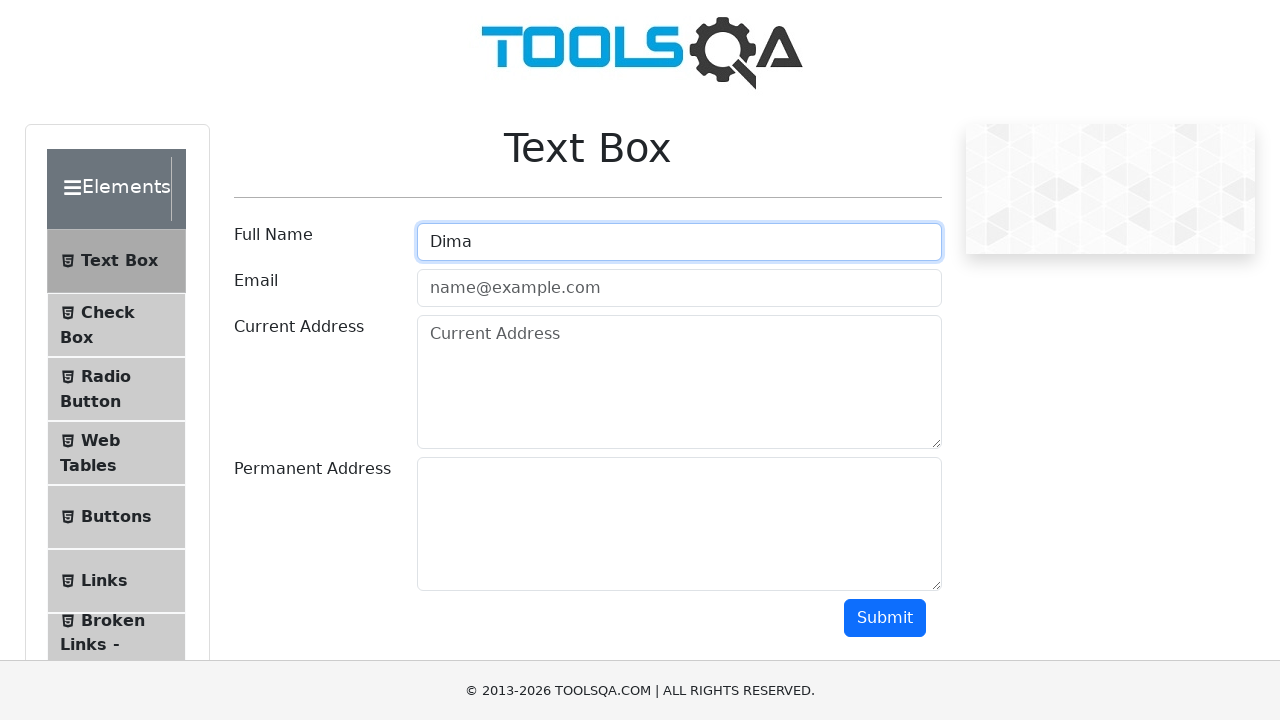

Filled email field with 'DimaBolnik@gmail.com' on #userEmail
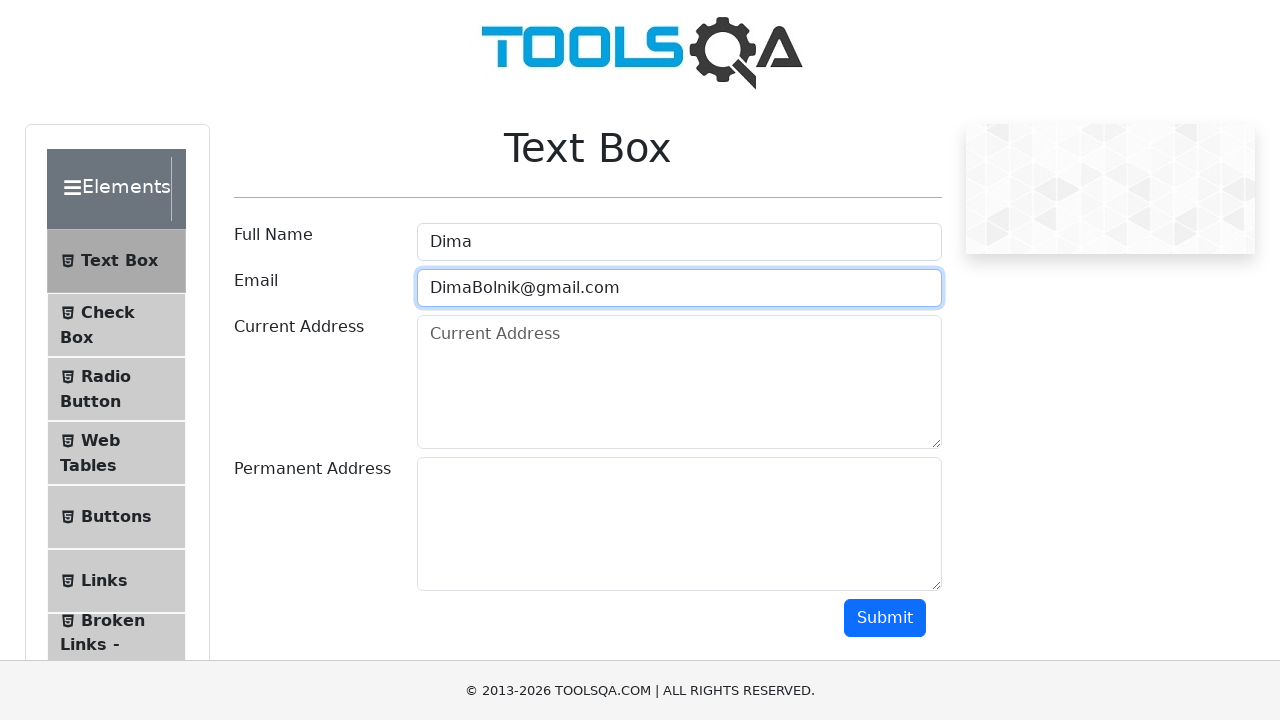

Filled current address field with 'Russia, Penza' on #currentAddress
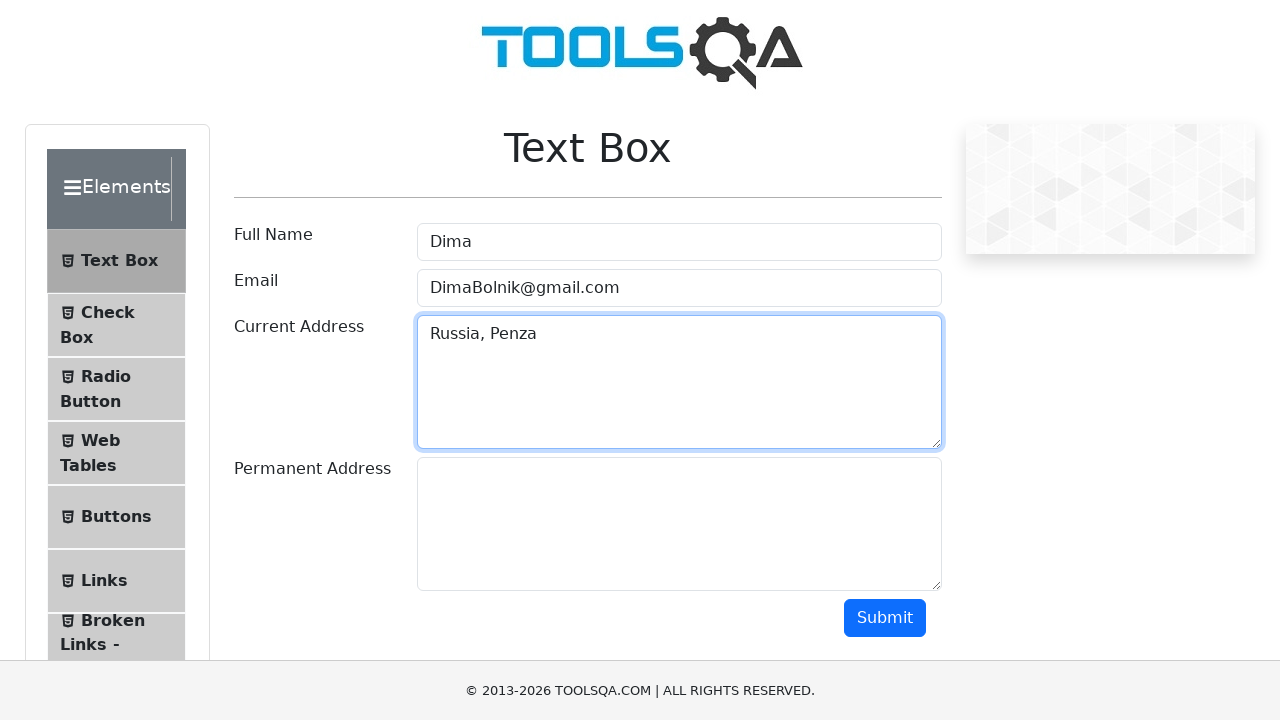

Filled permanent address field with 'Russia, Penza' on #permanentAddress
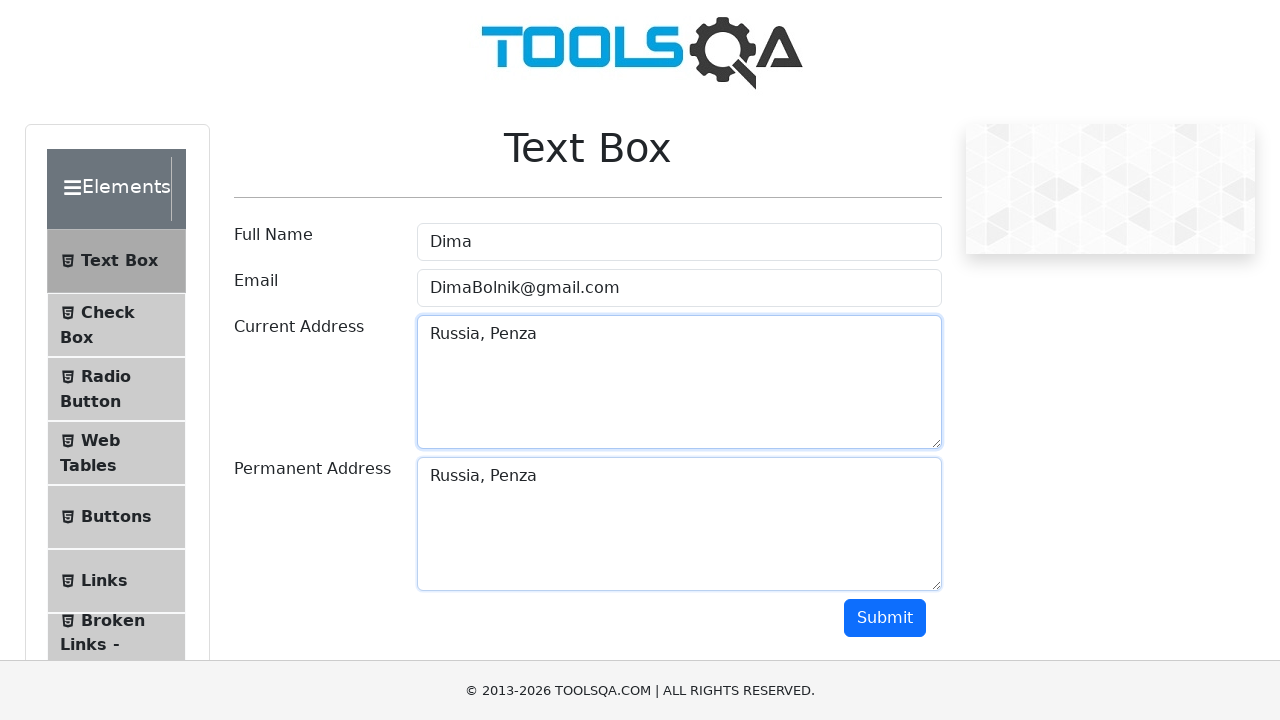

Clicked submit button to submit the form at (885, 618) on #submit.btn-primary
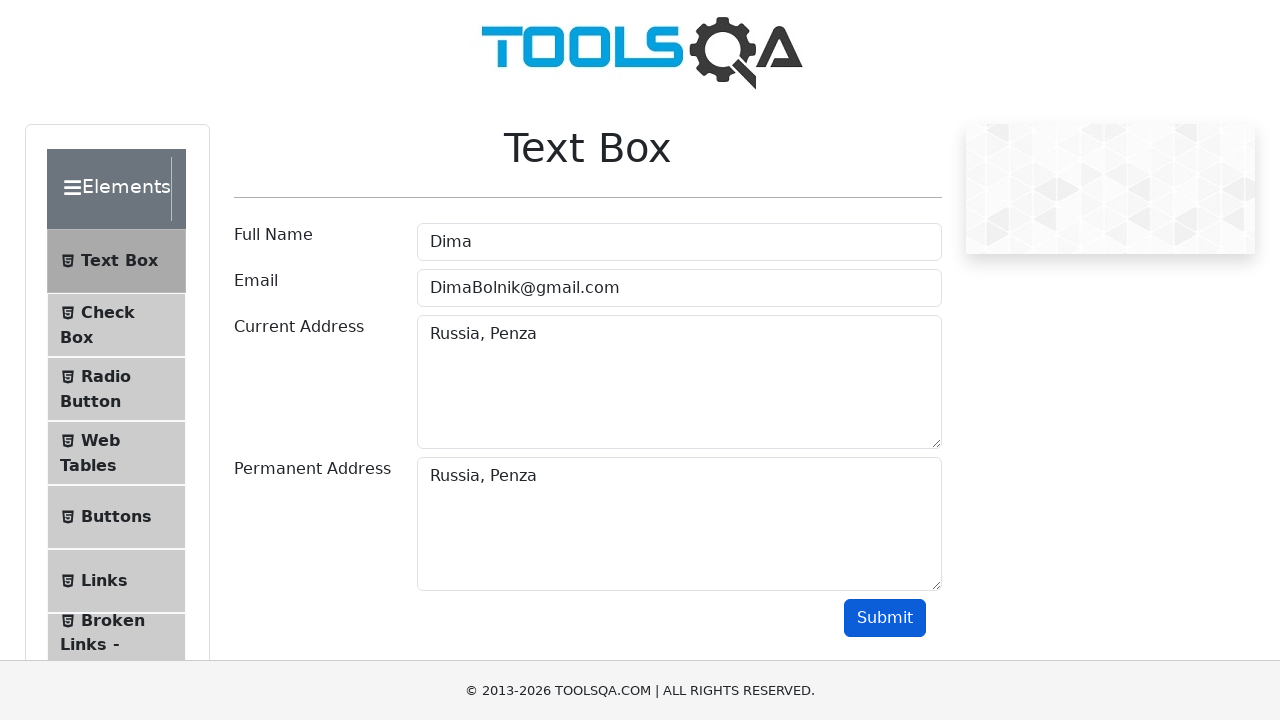

Waited for form output to appear
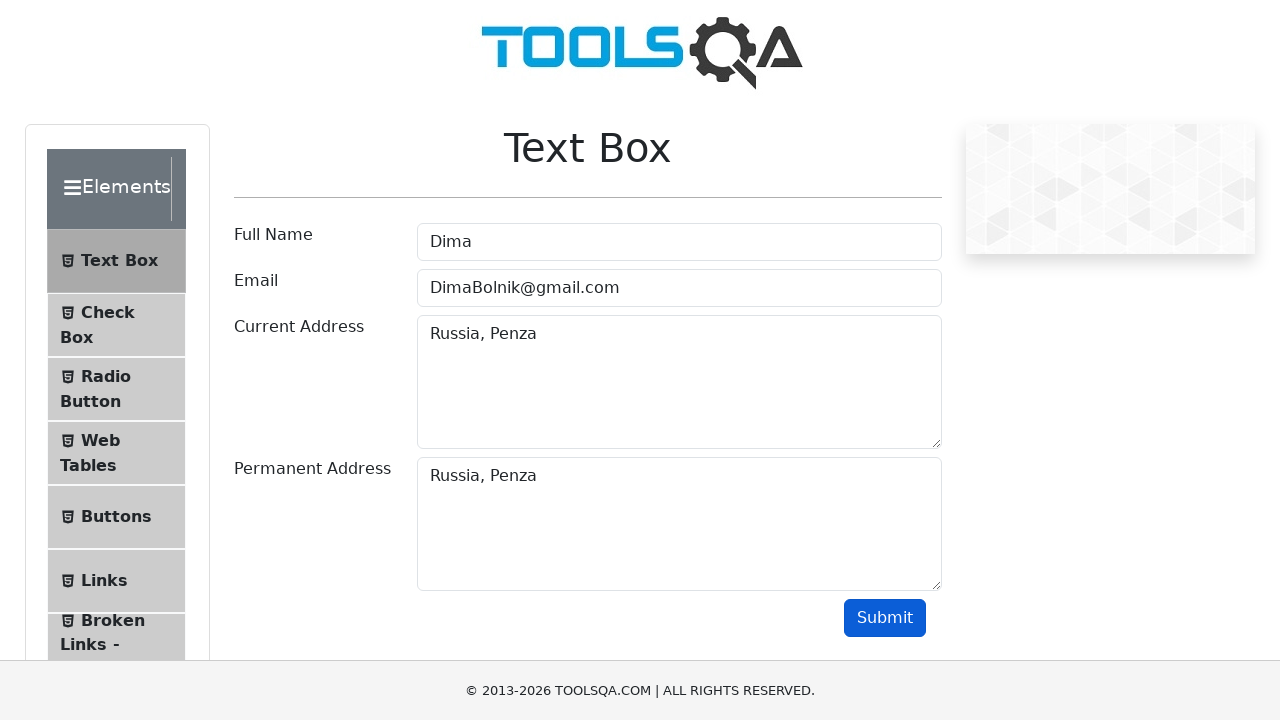

Verified output displays user name 'Dima'
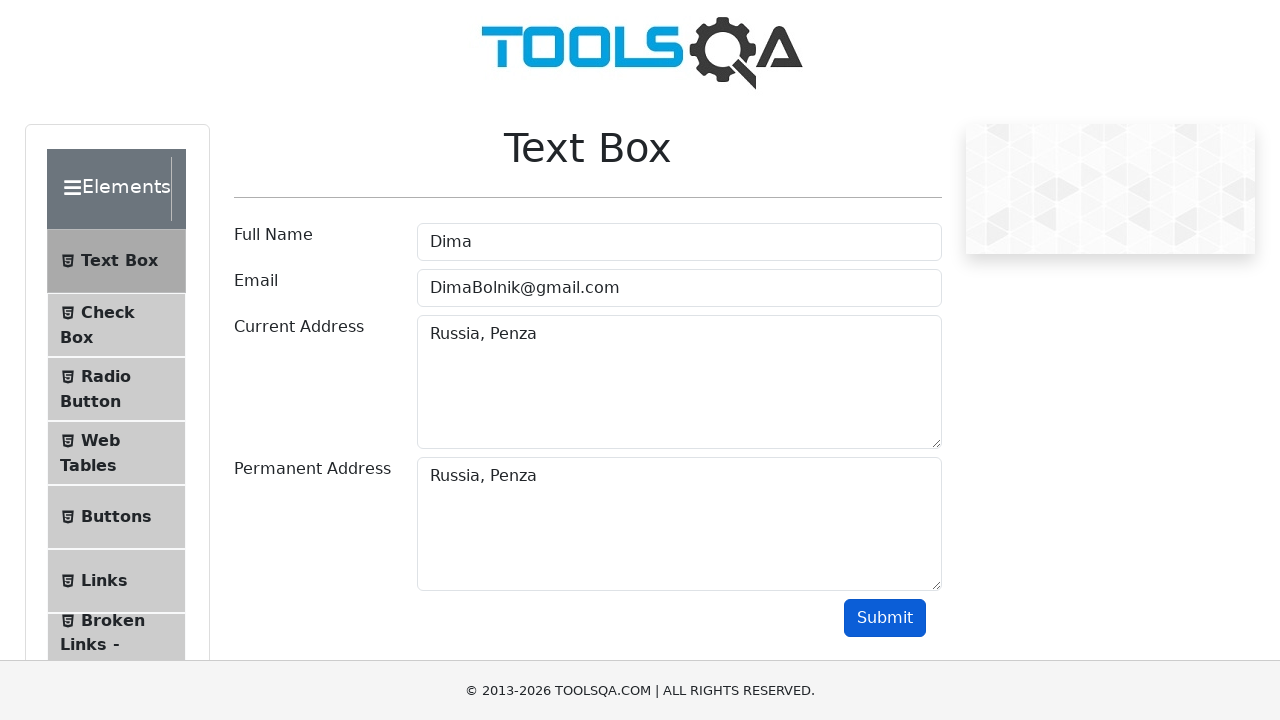

Verified output displays email 'DimaBolnik@gmail.com'
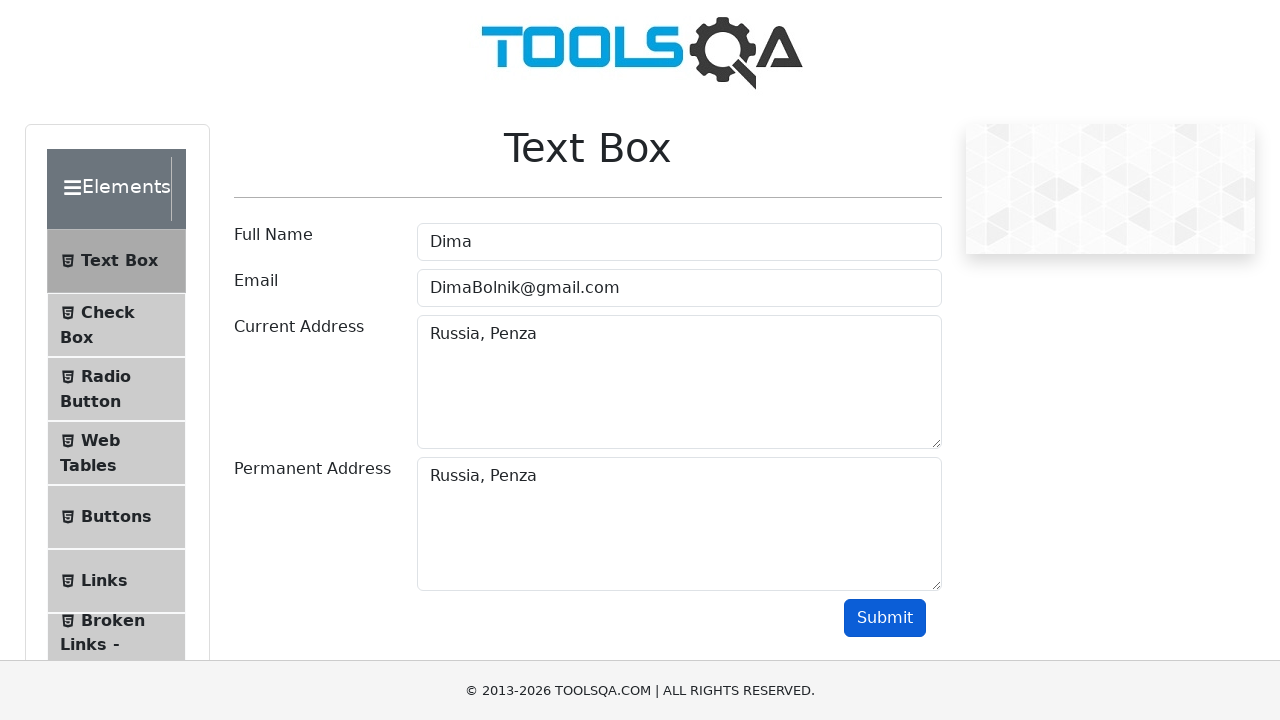

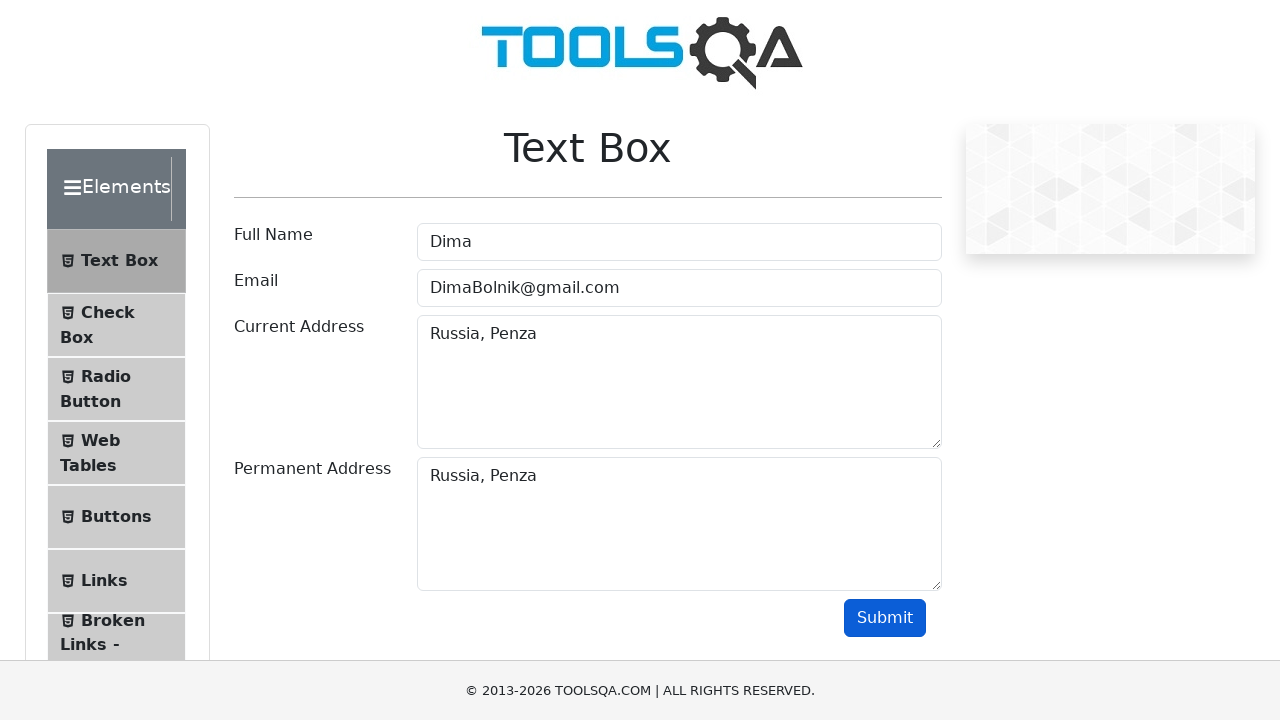